Tests sorting the Email column in ascending order by clicking the column header and verifying the values are properly sorted

Starting URL: http://the-internet.herokuapp.com/tables

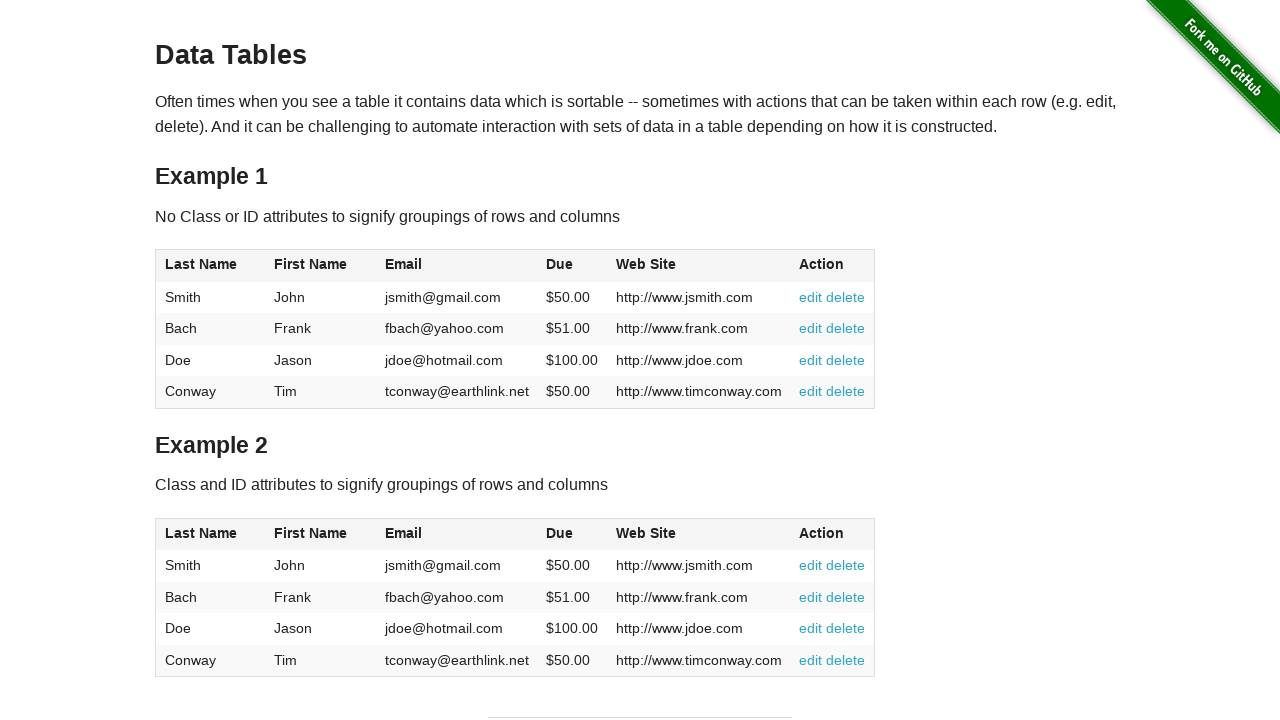

Clicked Email column header to sort in ascending order at (457, 266) on #table1 thead tr th:nth-of-type(3)
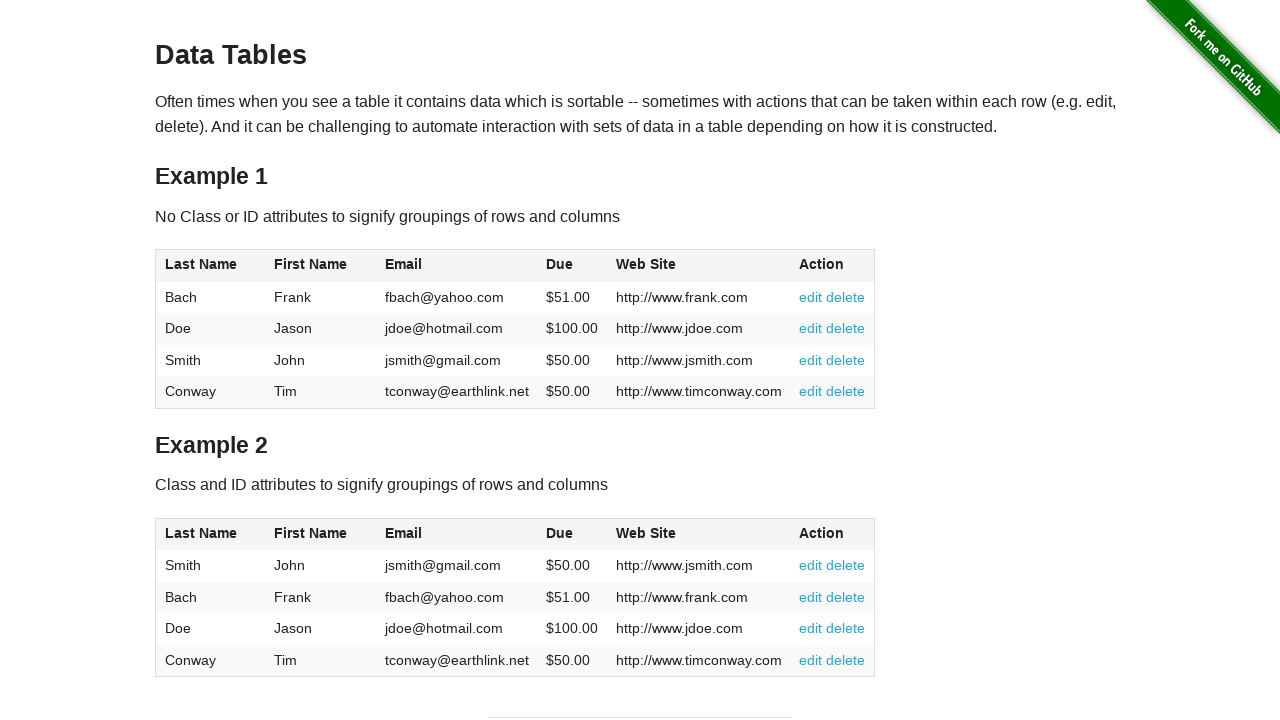

Waited for table to be sorted and Email column to be visible
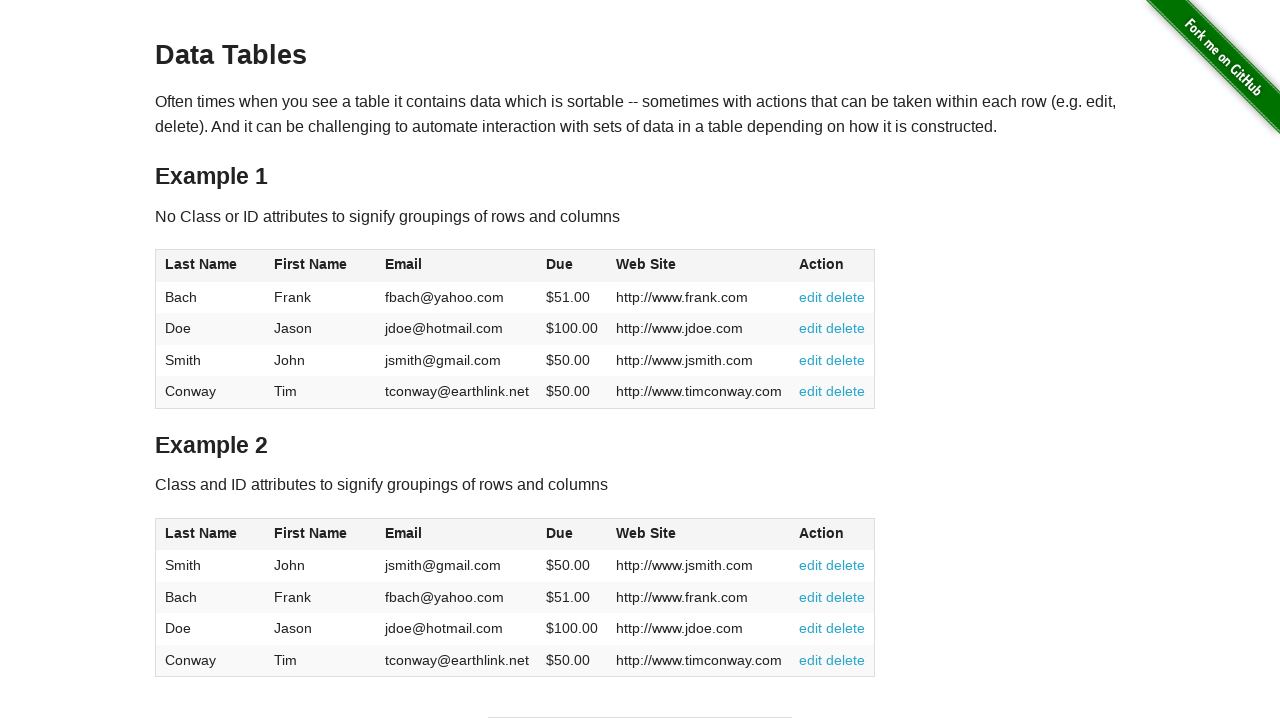

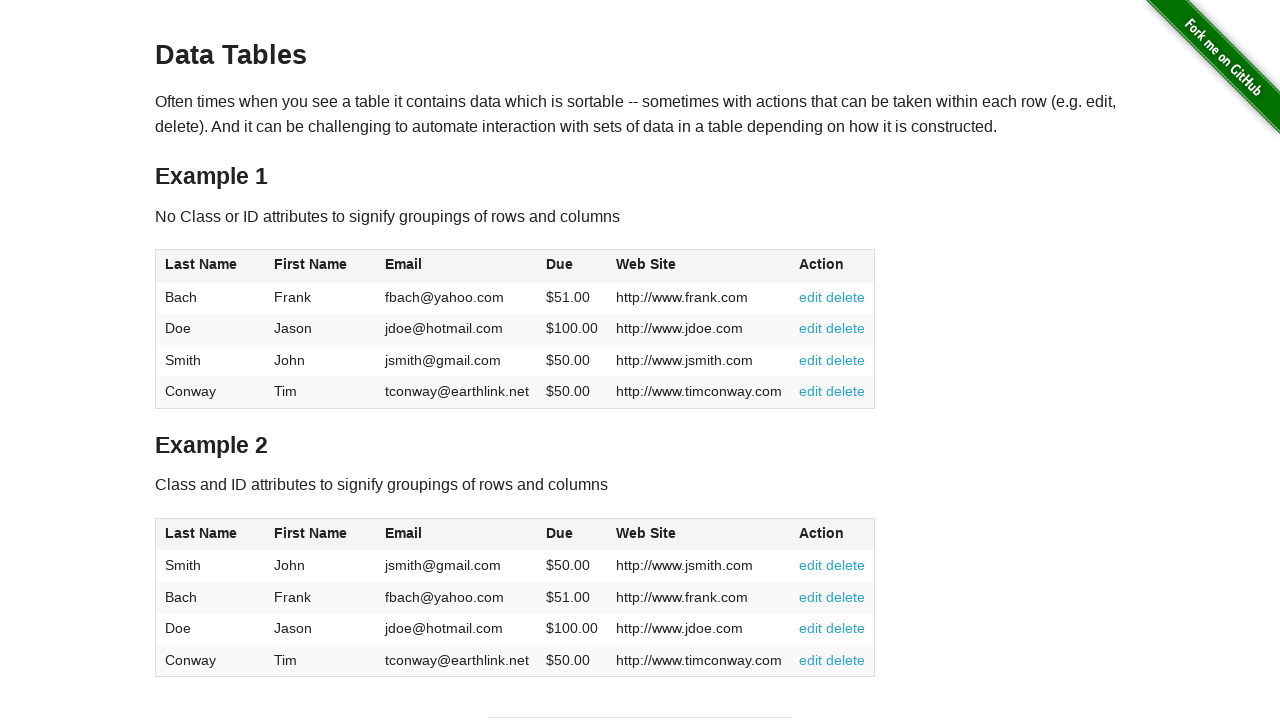